Tests entering text in a JavaScript prompt dialog by triggering a prompt and entering custom text

Starting URL: https://automationfc.github.io/basic-form/index.html

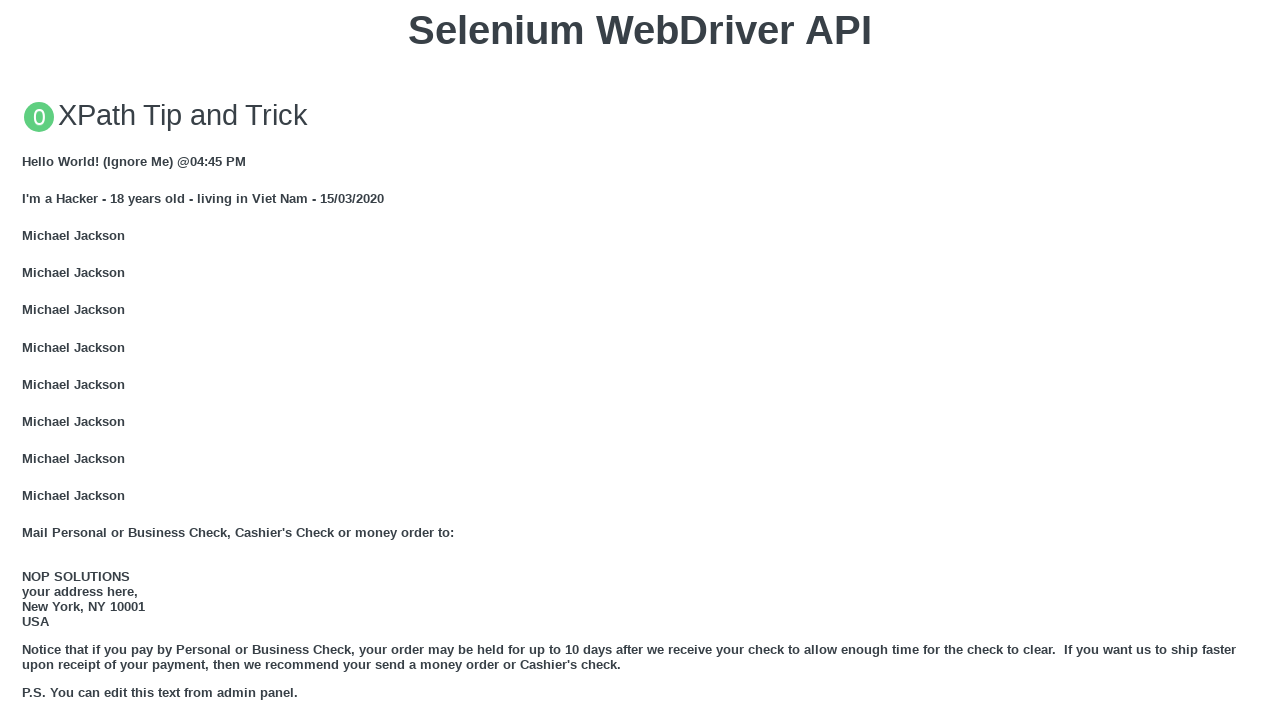

Set up dialog handler to accept prompt with text 'Test User Input 2024'
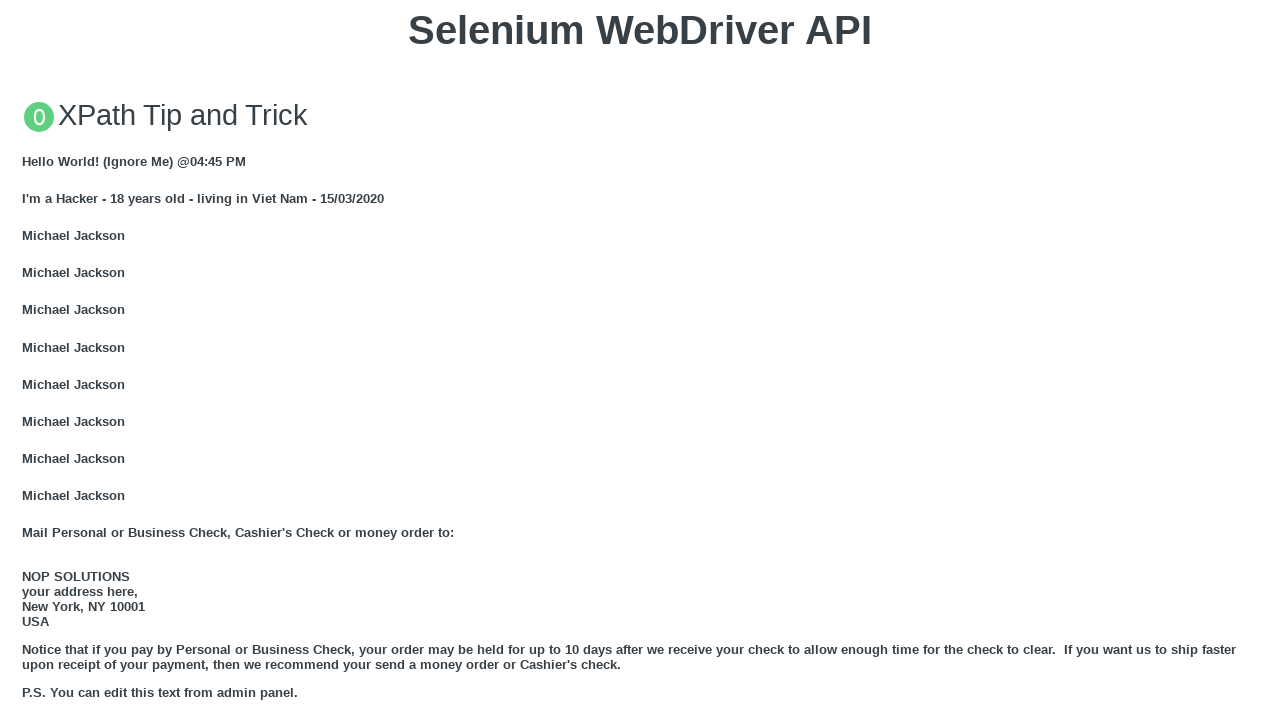

Clicked button to trigger JavaScript prompt dialog at (640, 360) on xpath=//button[text()='Click for JS Prompt']
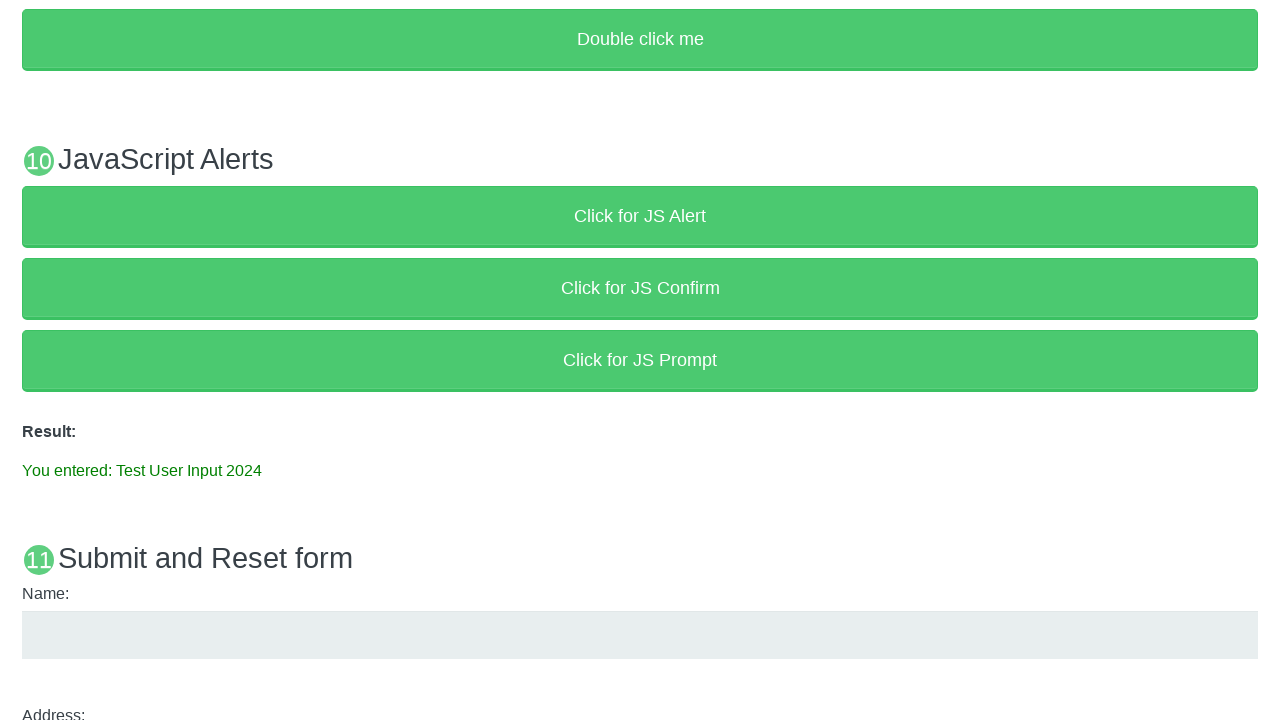

Result element appeared on page
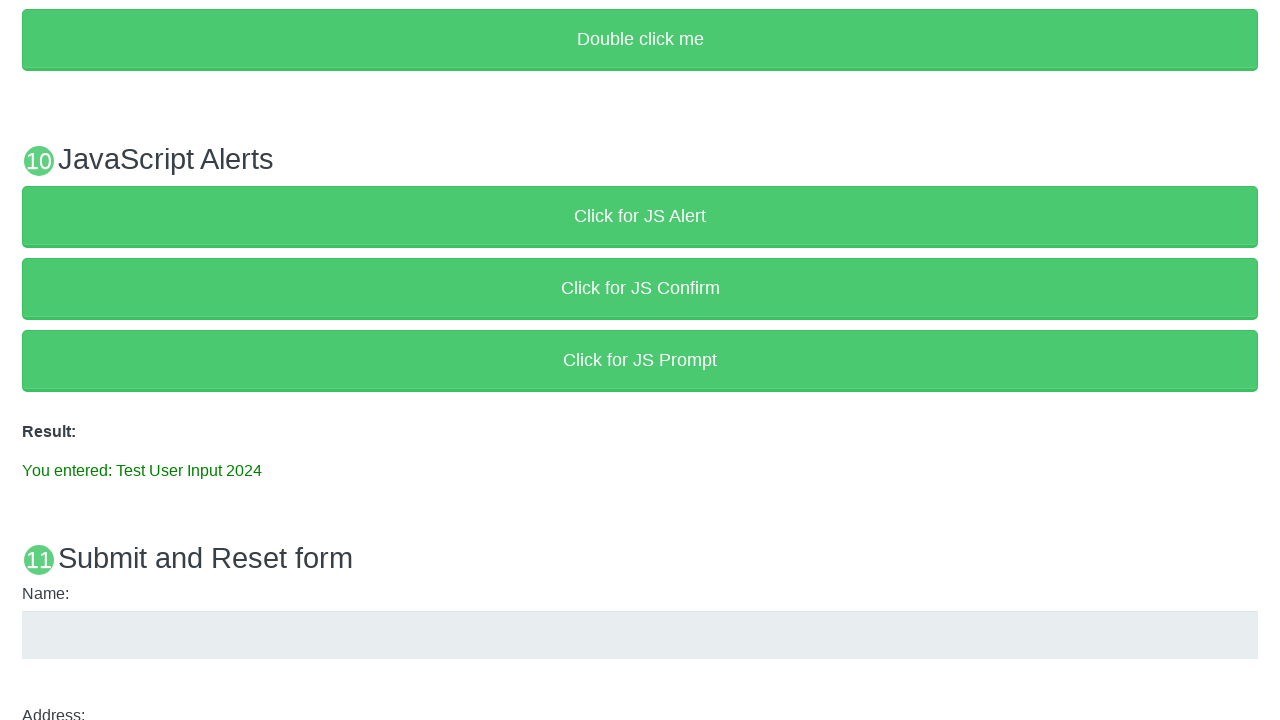

Verified that result text contains 'You entered: Test User Input 2024'
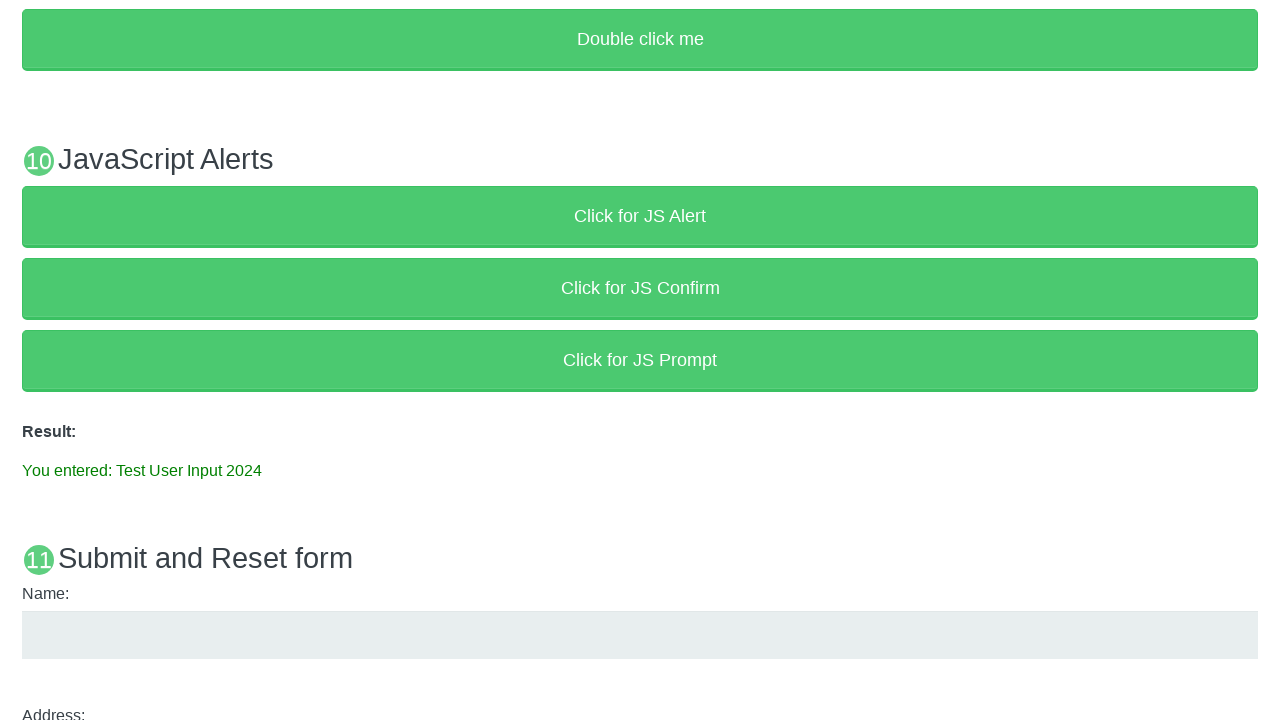

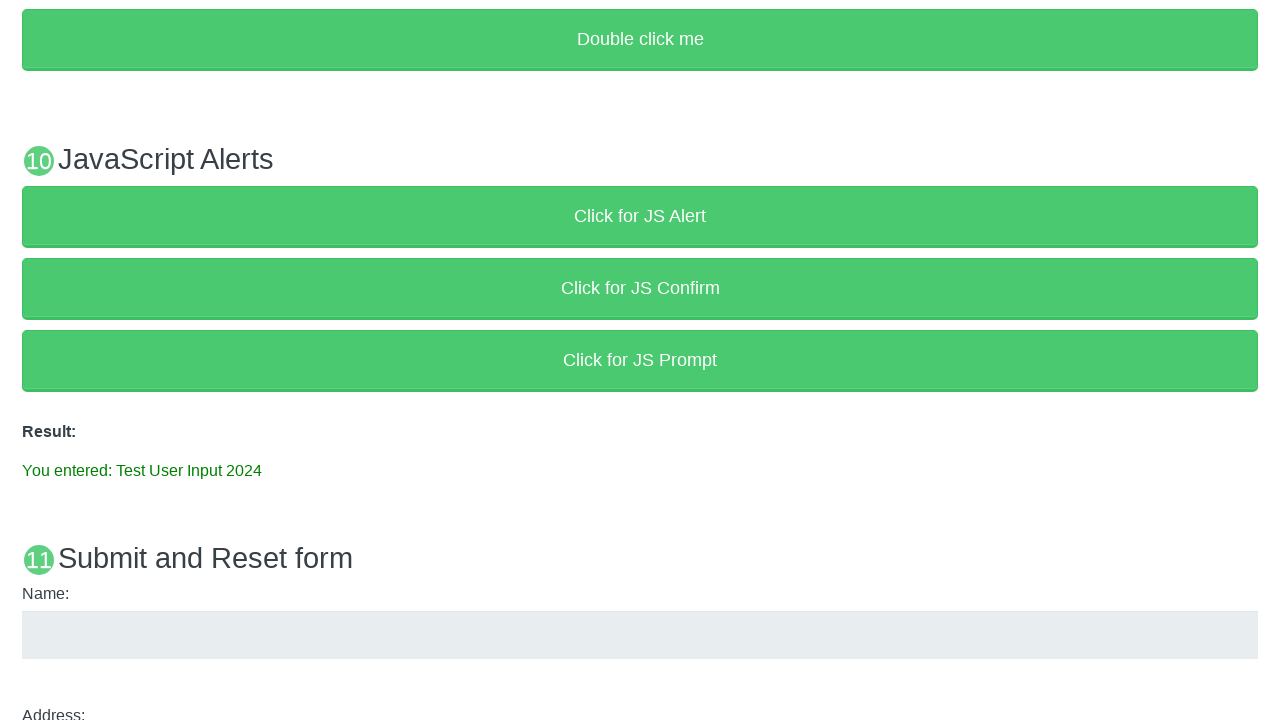